Performs drag and drop action using offset coordinates from box A to box B position

Starting URL: https://crossbrowsertesting.github.io/drag-and-drop

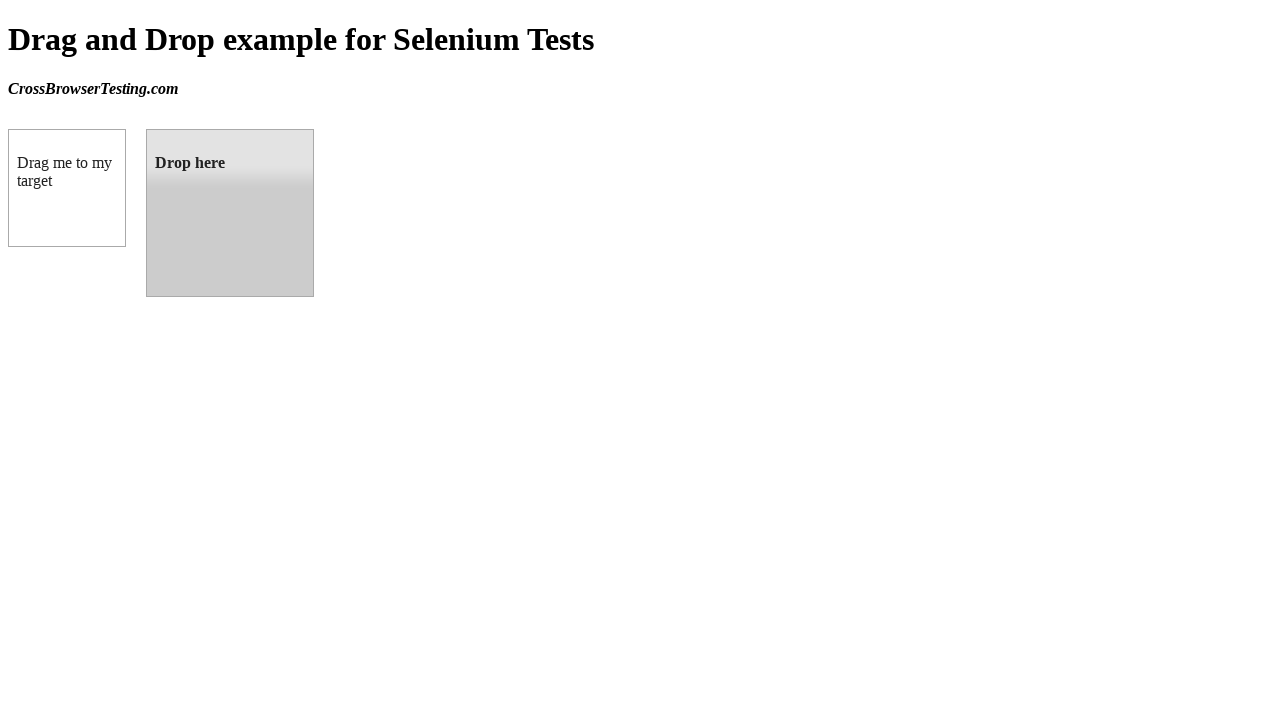

Located source element (box A) with ID 'draggable'
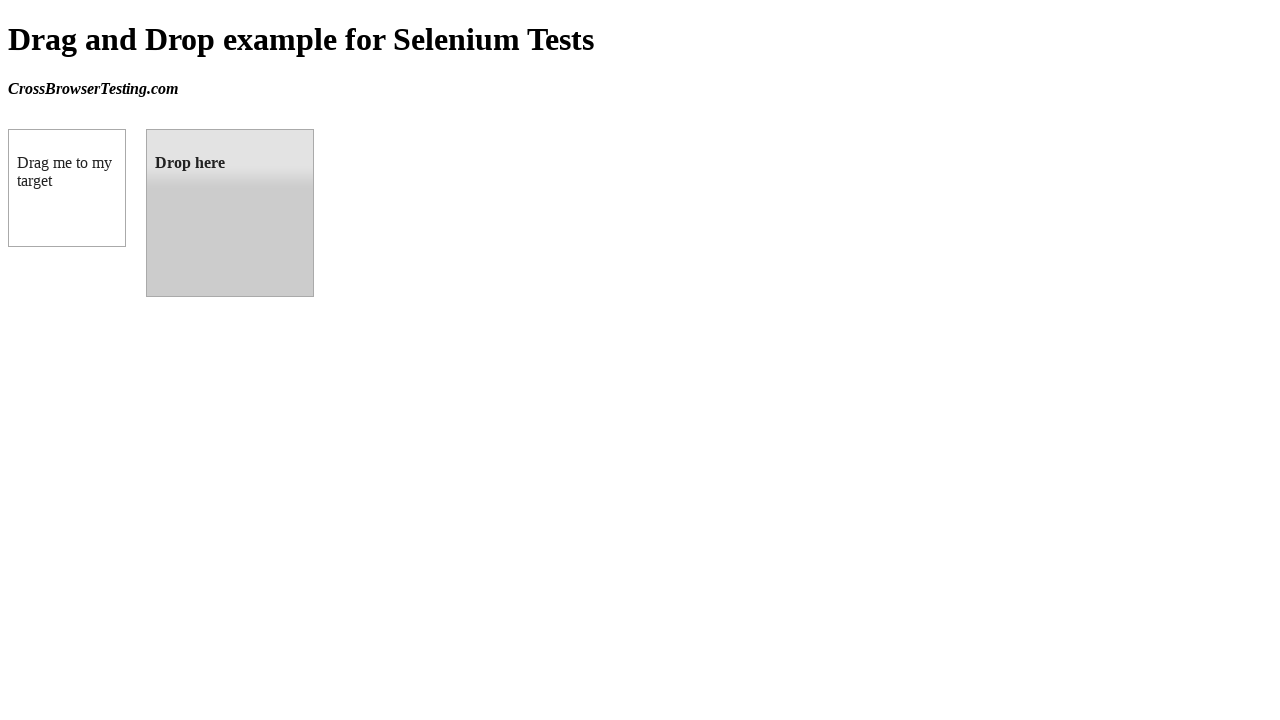

Located target element (box B) with ID 'droppable'
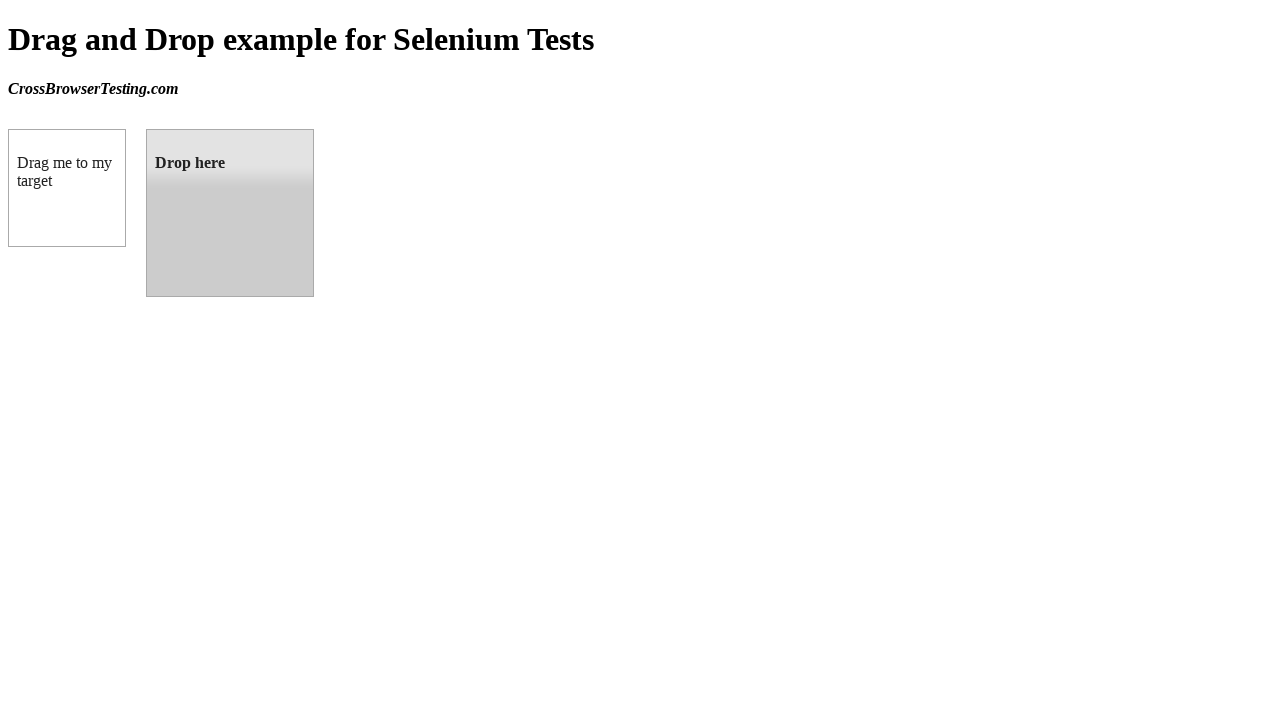

Retrieved bounding box coordinates of target element (box B)
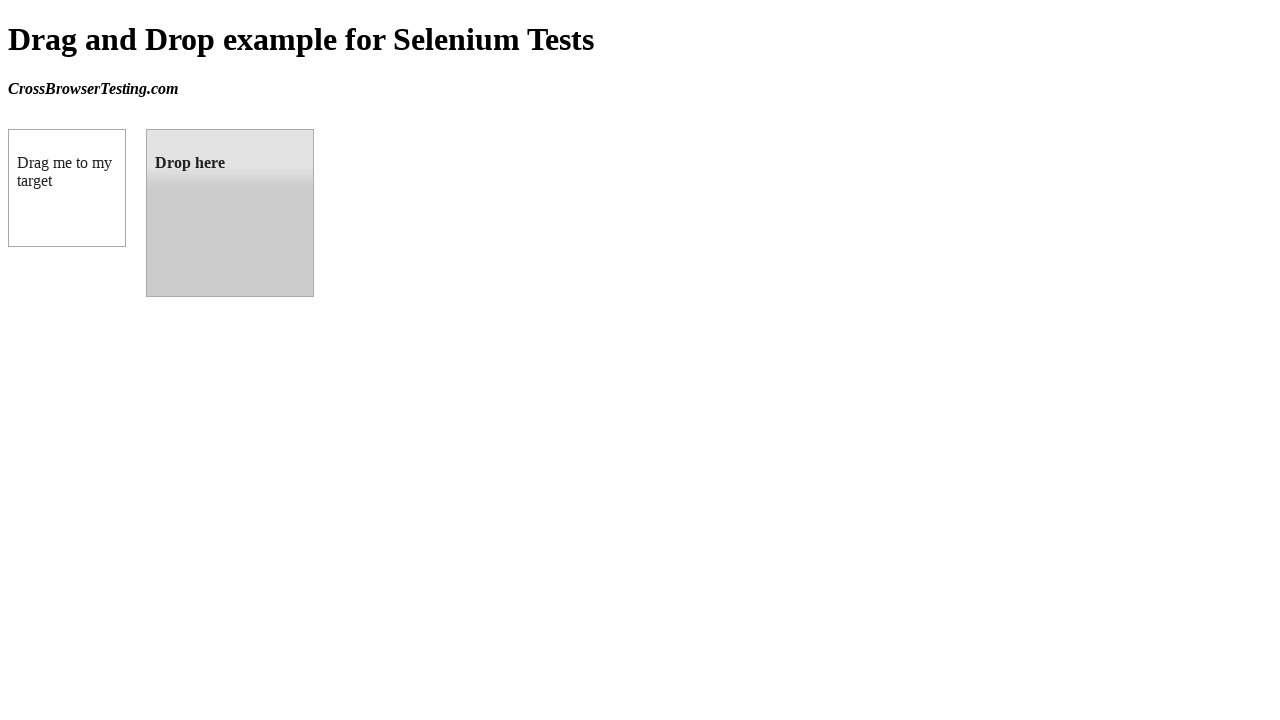

Performed drag and drop action from box A to box B at (230, 213)
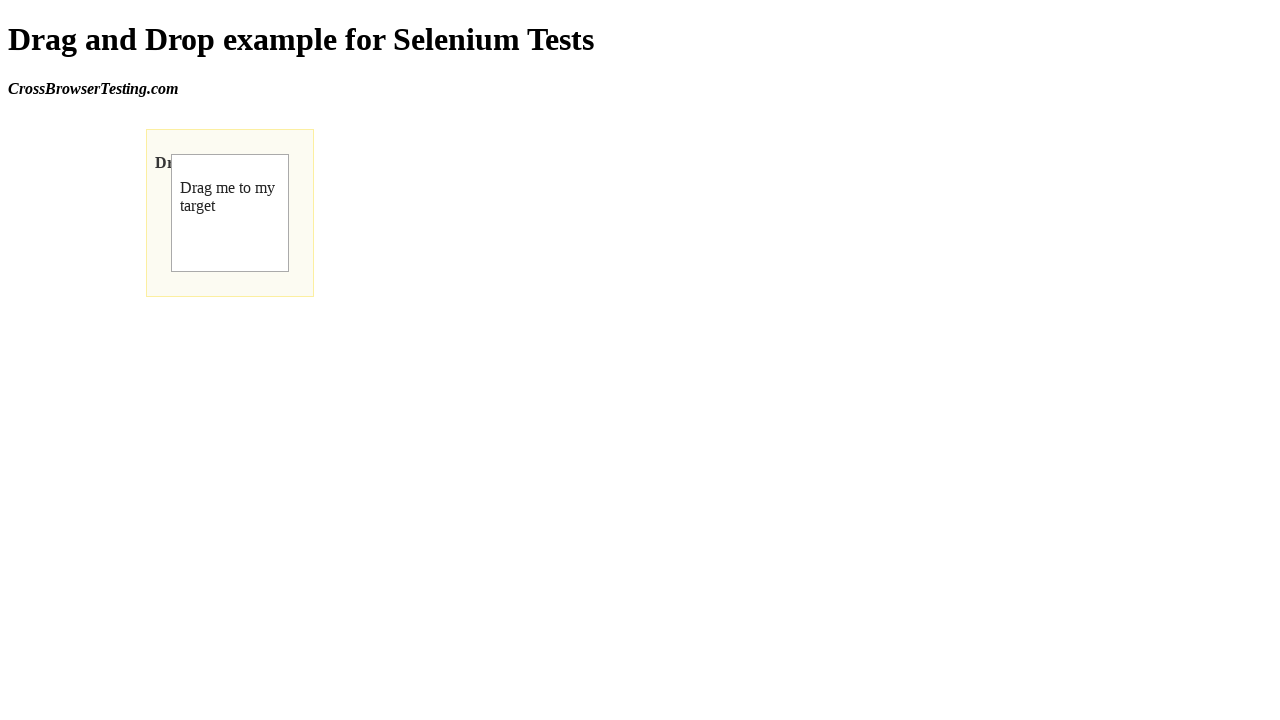

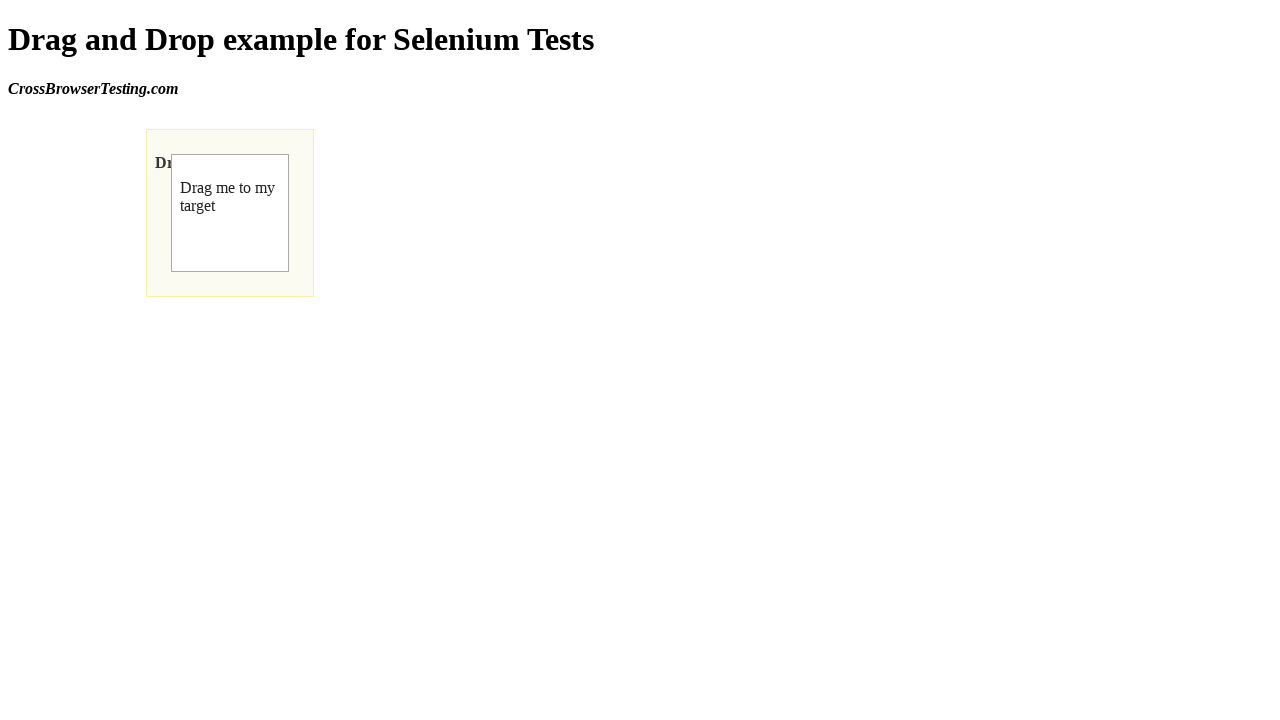